Tests drag and drop functionality by clicking and holding a small circle, moving it onto a big circle, and verifying that "Now drop..." text appears on the big circle.

Starting URL: https://loopcamp.vercel.app/drag-and-drop-circles.html

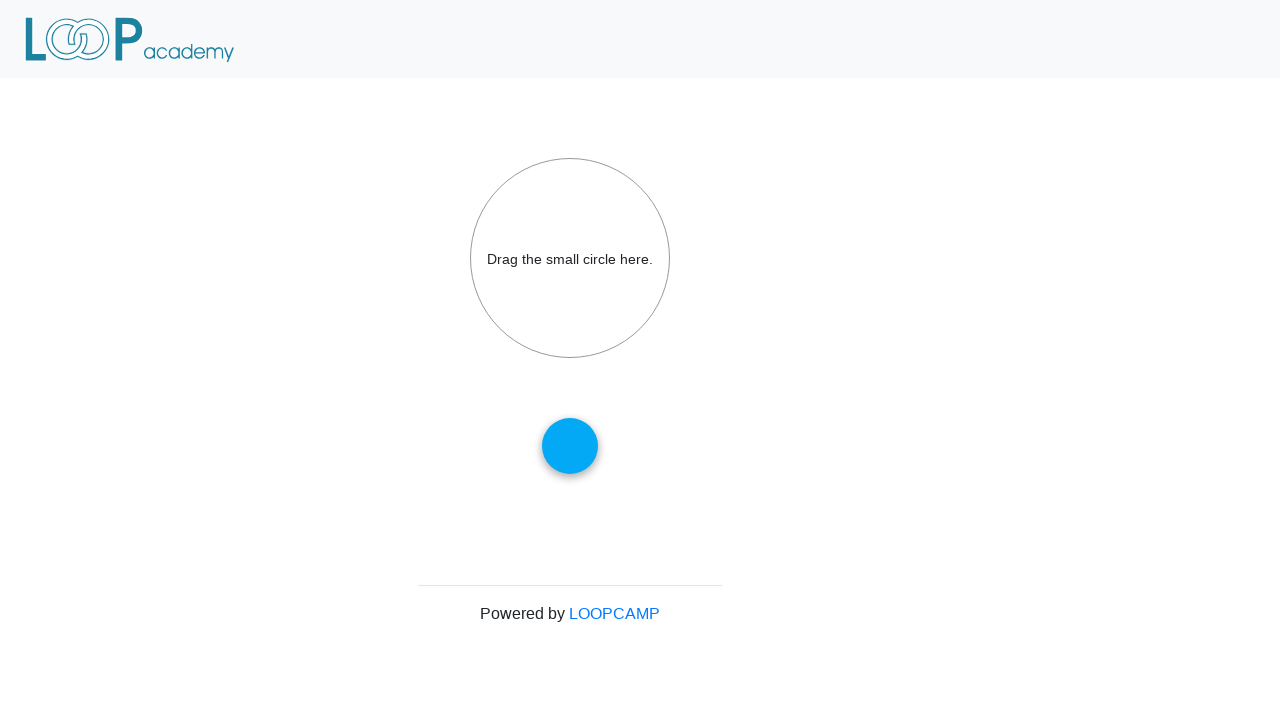

Navigated to drag and drop circles test page
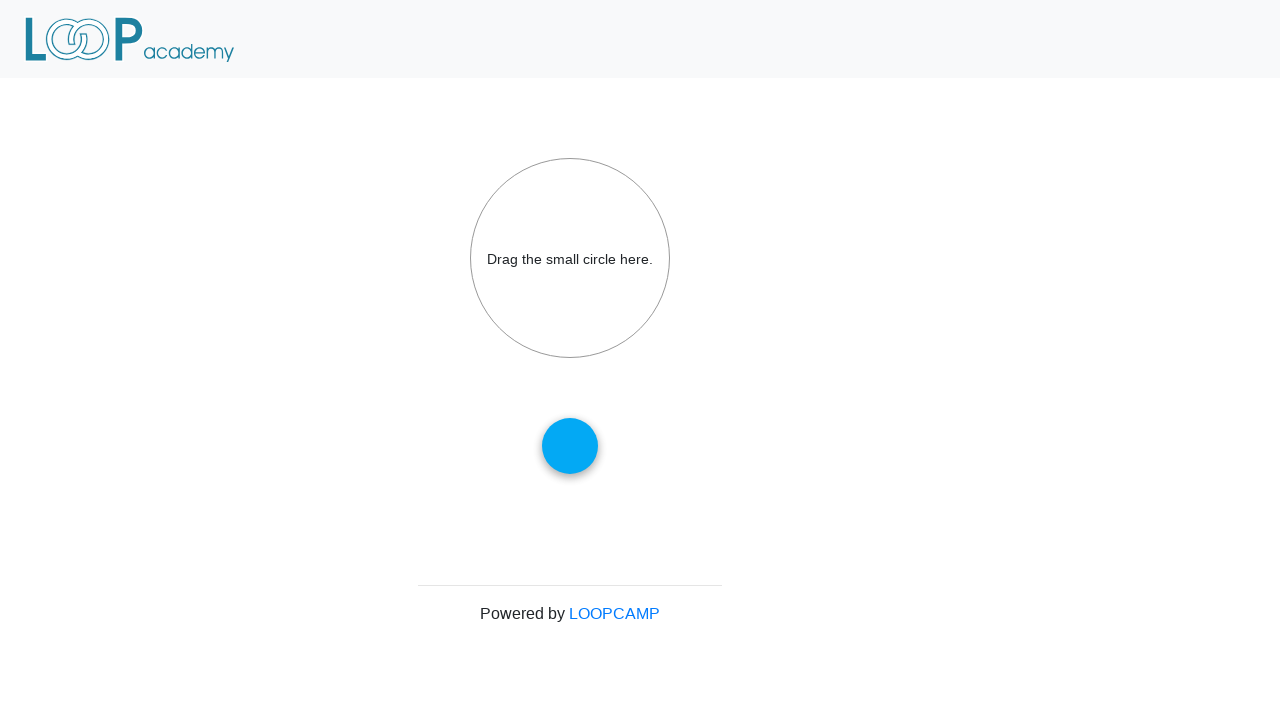

Located big circle and small circle elements
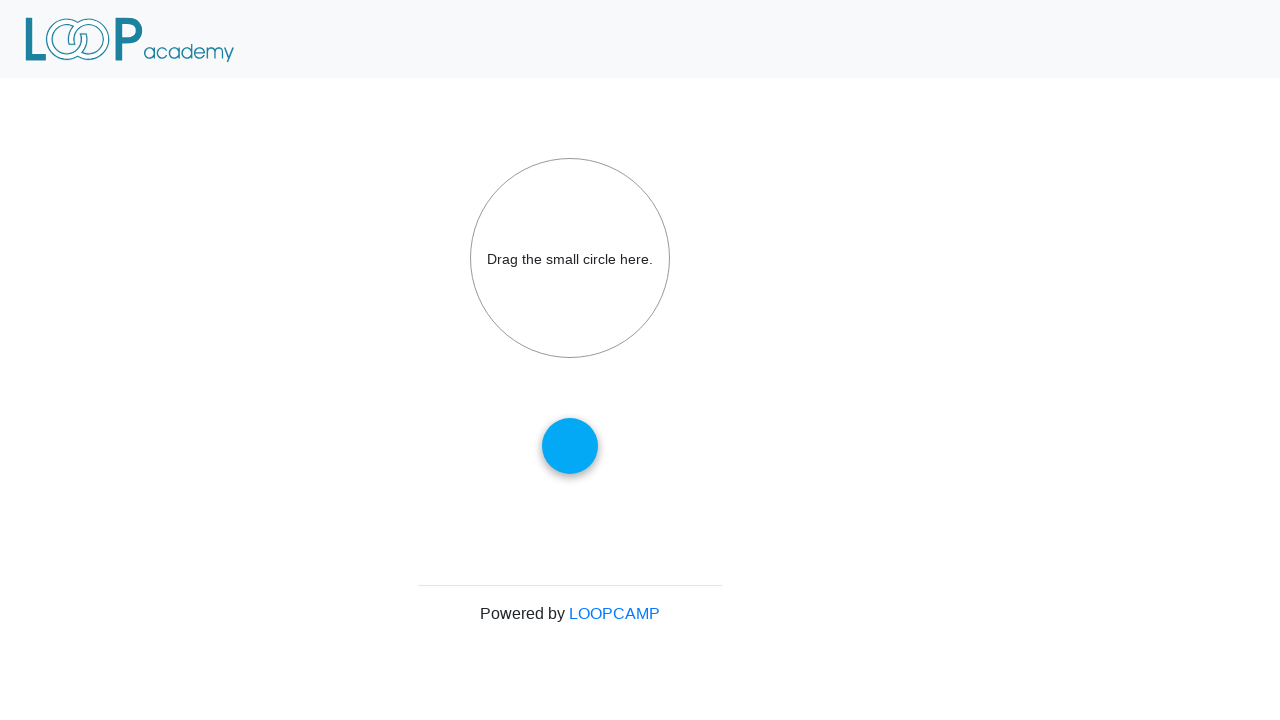

Hovered over small circle at (570, 446) on #draggable
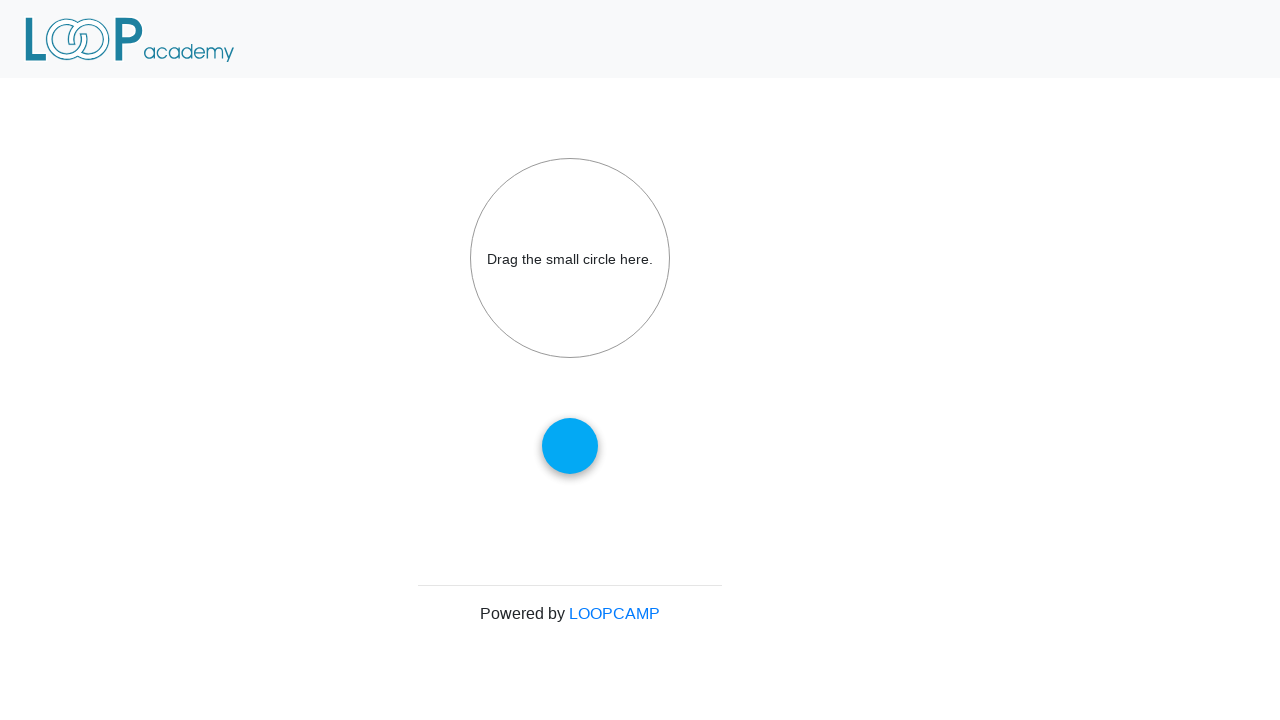

Pressed mouse button down on small circle at (570, 446)
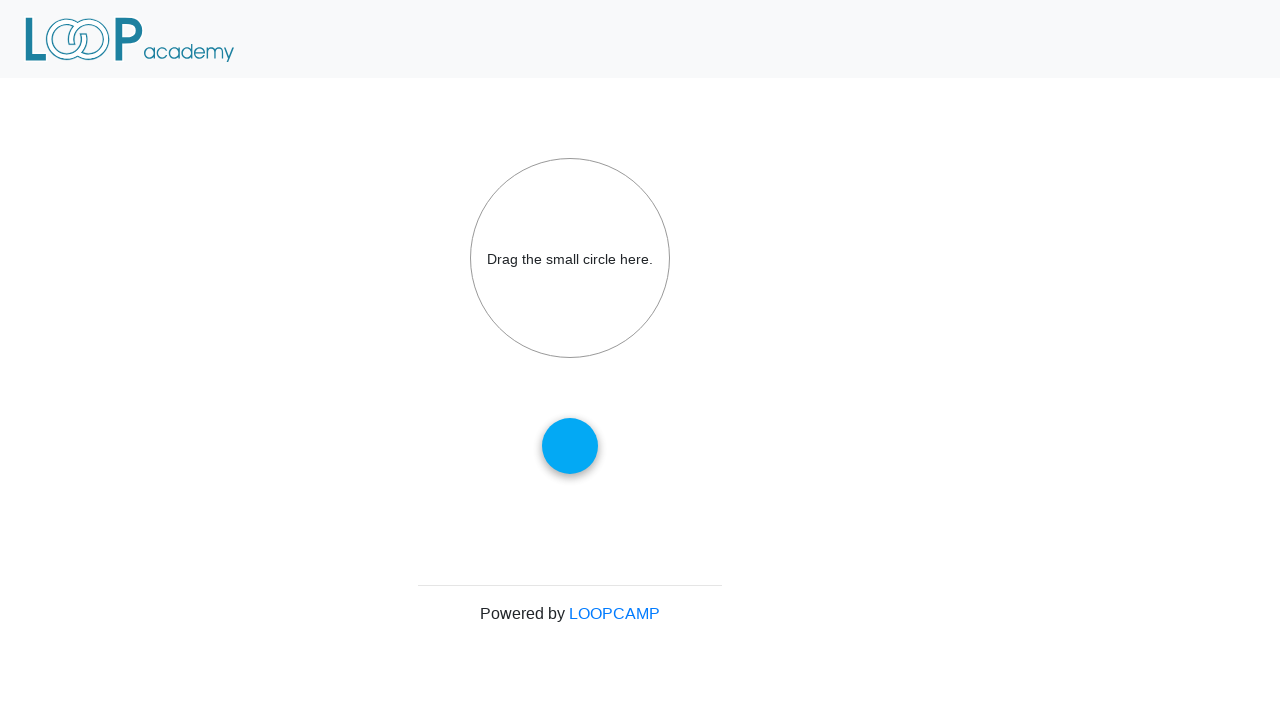

Moved mouse to big circle while holding button down at (570, 258) on #droptarget
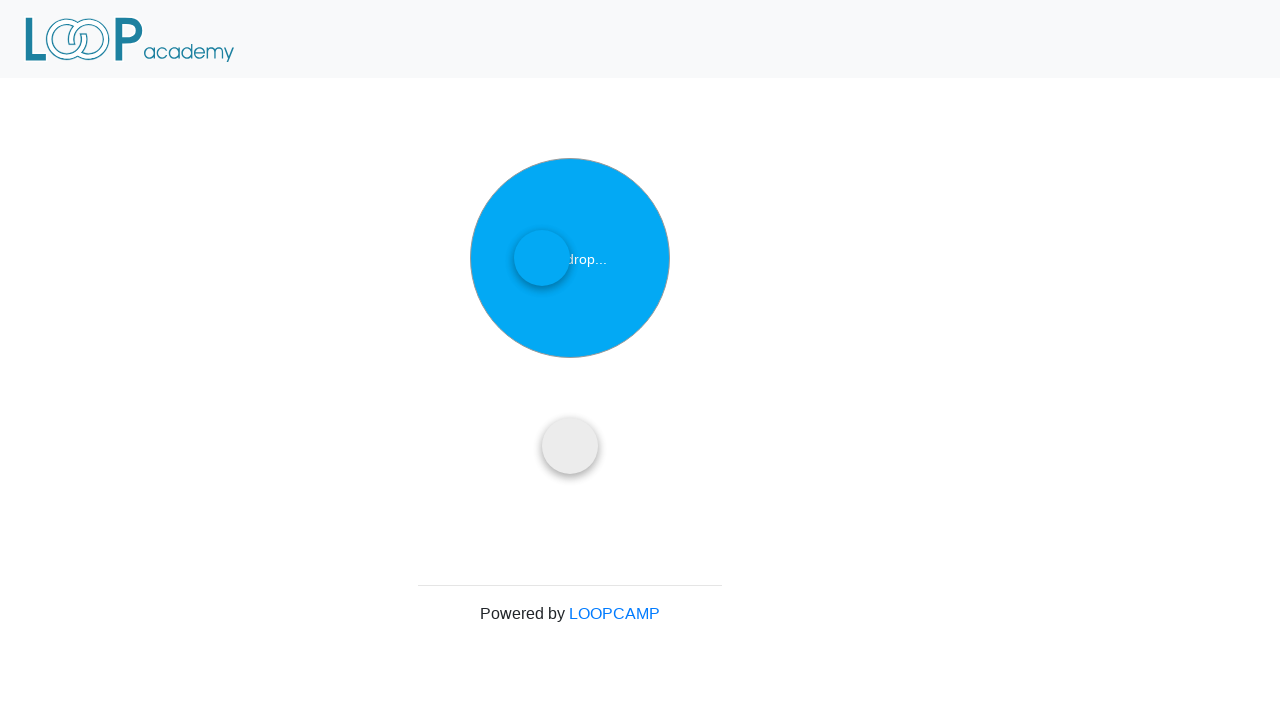

Verified 'Now drop...' text appears on big circle
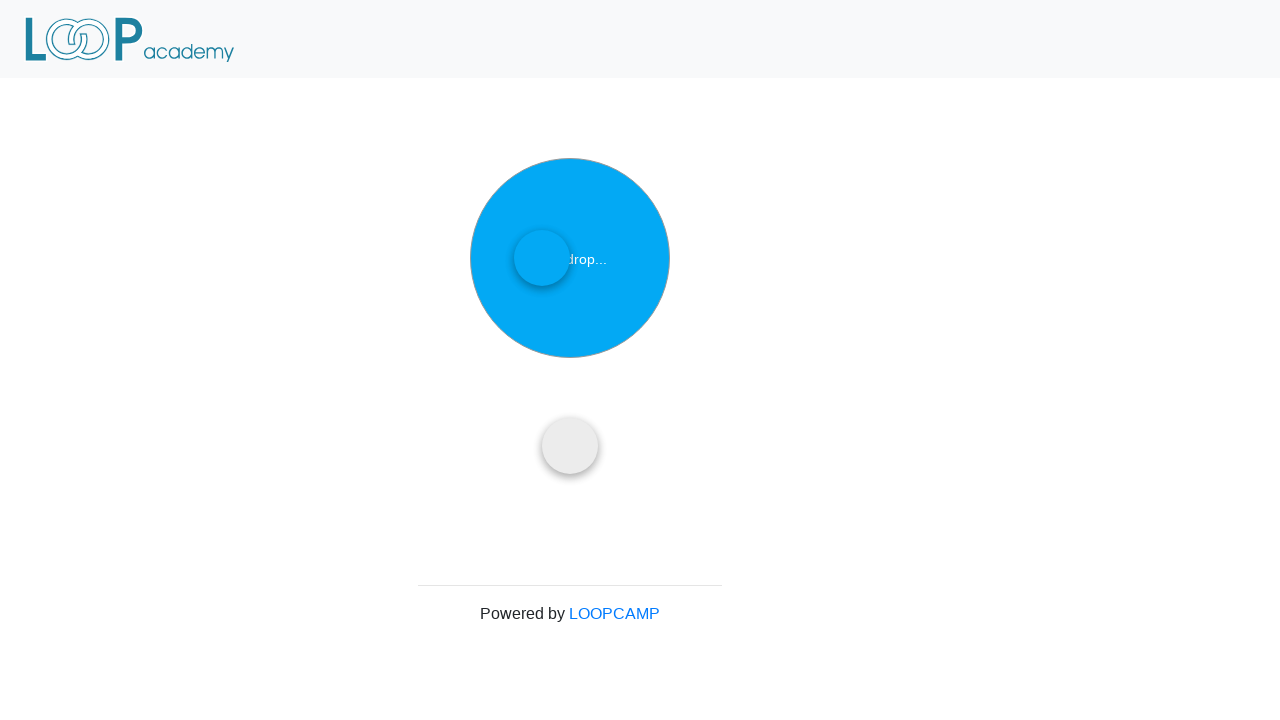

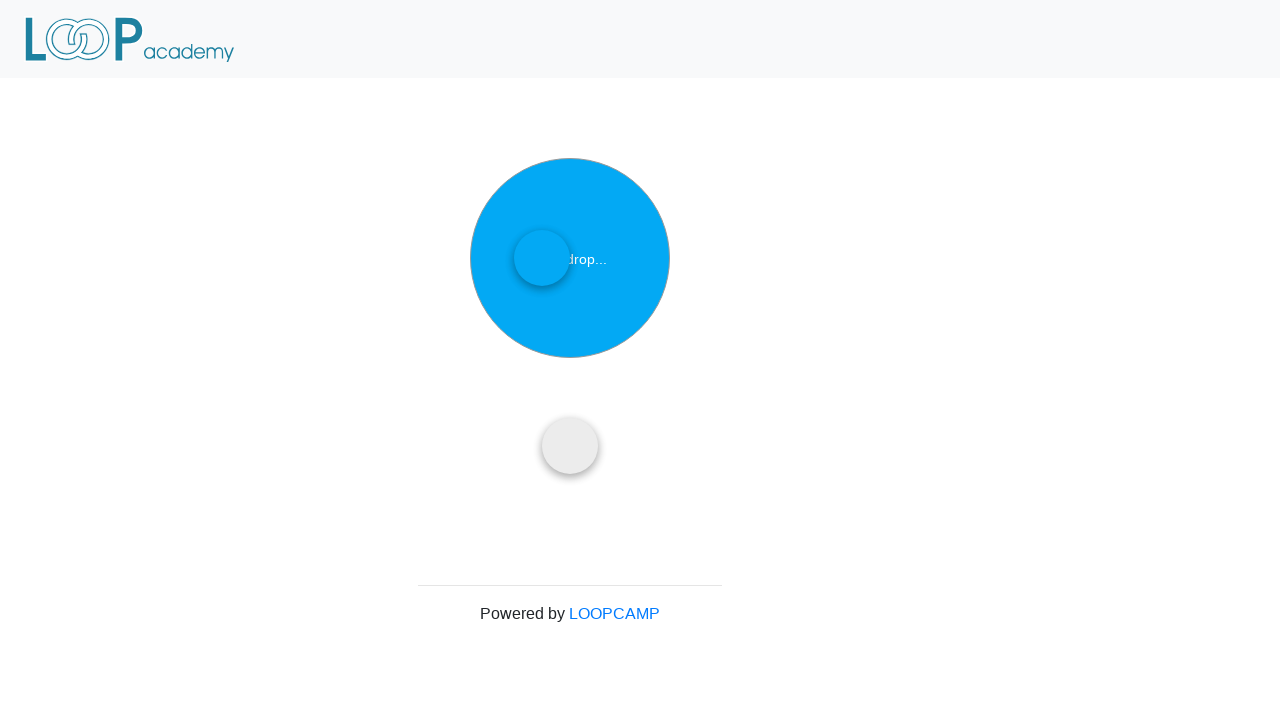